Tests dynamic dropdown/autocomplete functionality by typing a partial country name and selecting a specific country from the suggestions

Starting URL: https://codenboxautomationlab.com/practice/

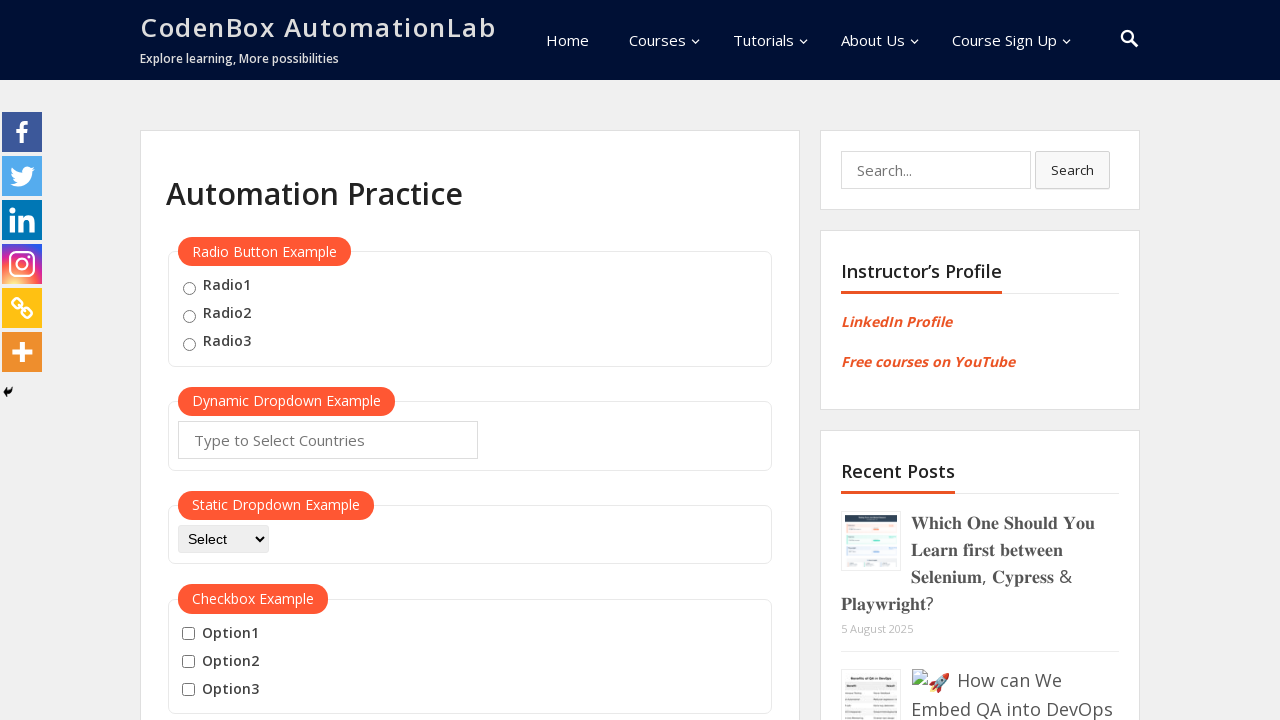

Filled autocomplete field with partial country name 'Ind' on #autocomplete
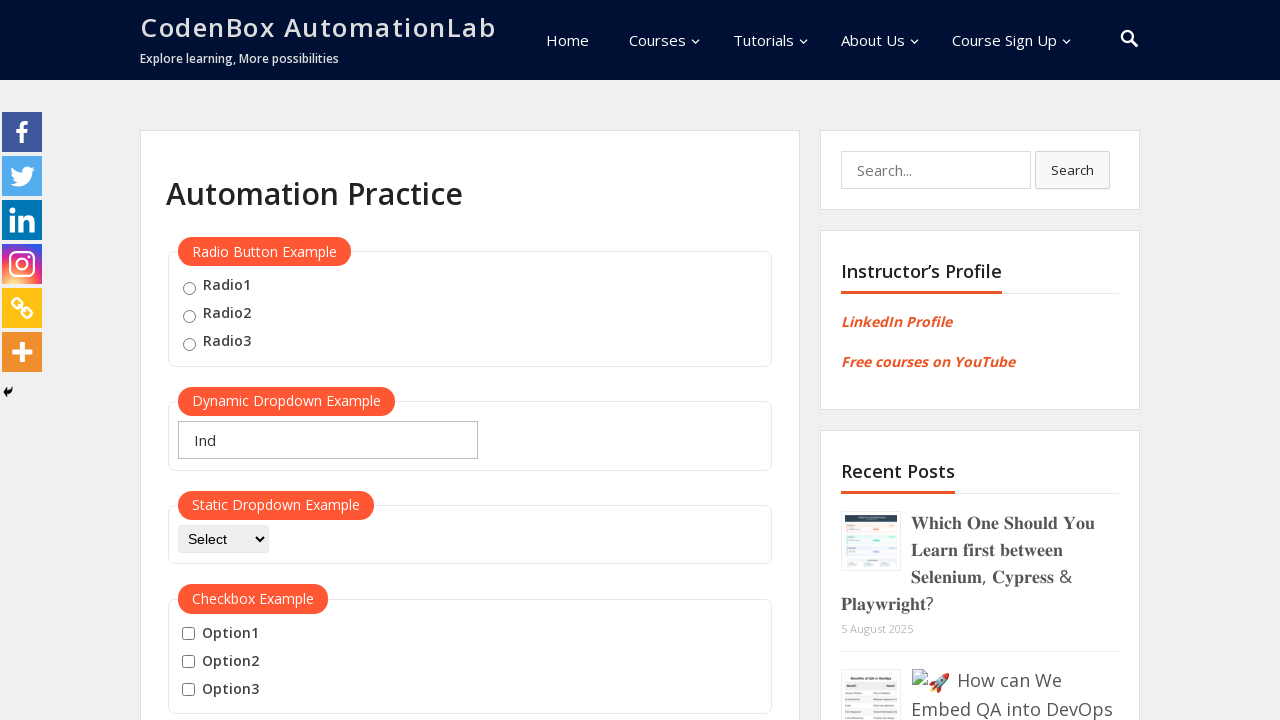

Dropdown suggestions appeared
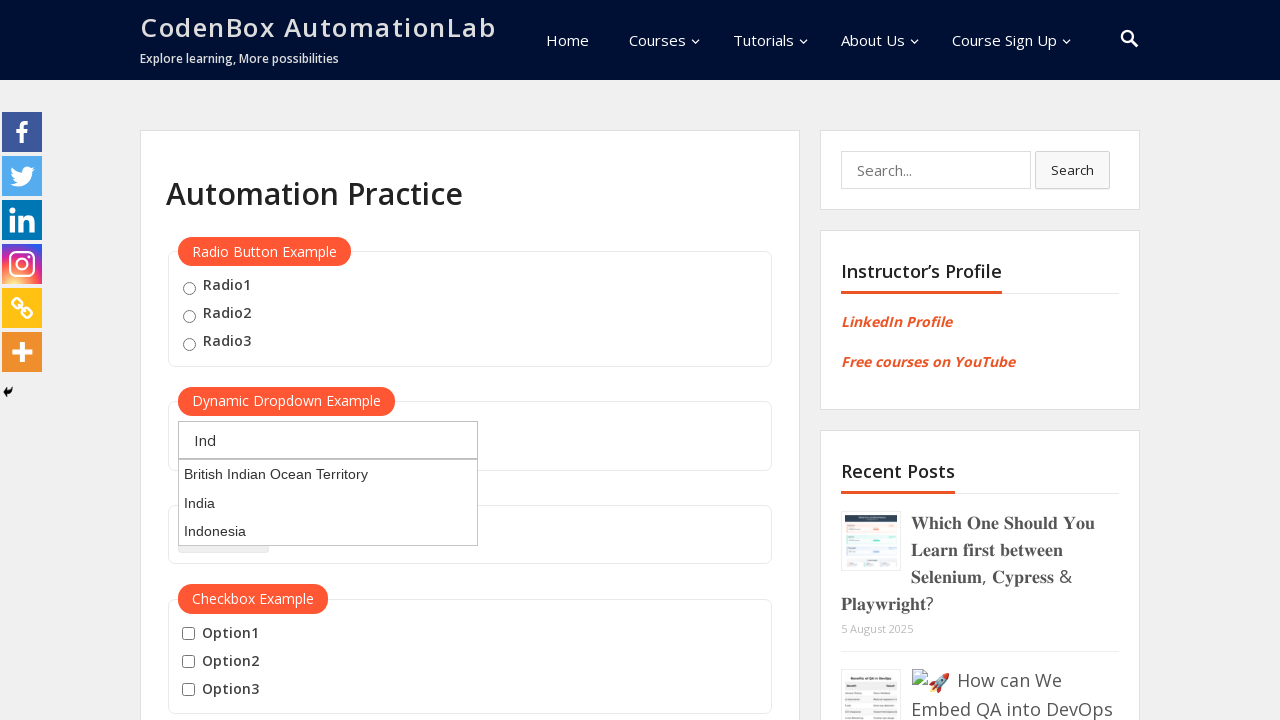

Retrieved count of 3 dropdown suggestions
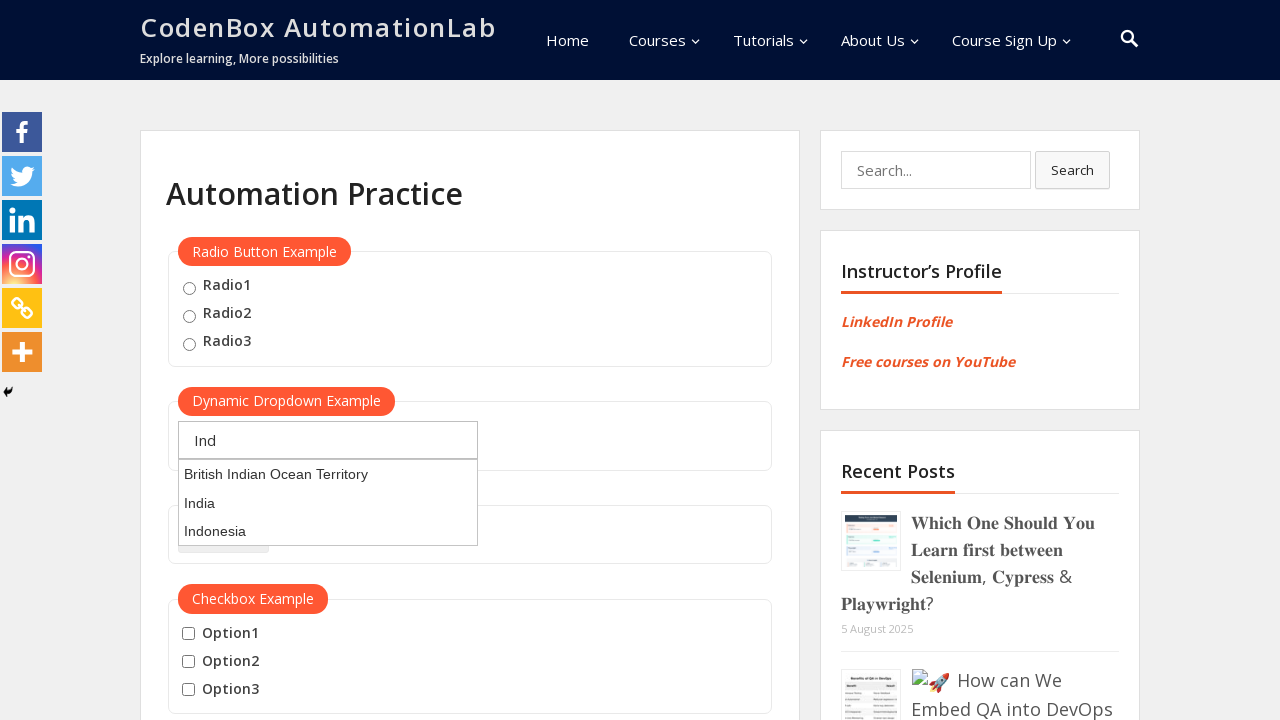

Retrieved suggestion at index 0: 'British Indian Ocean Territory'
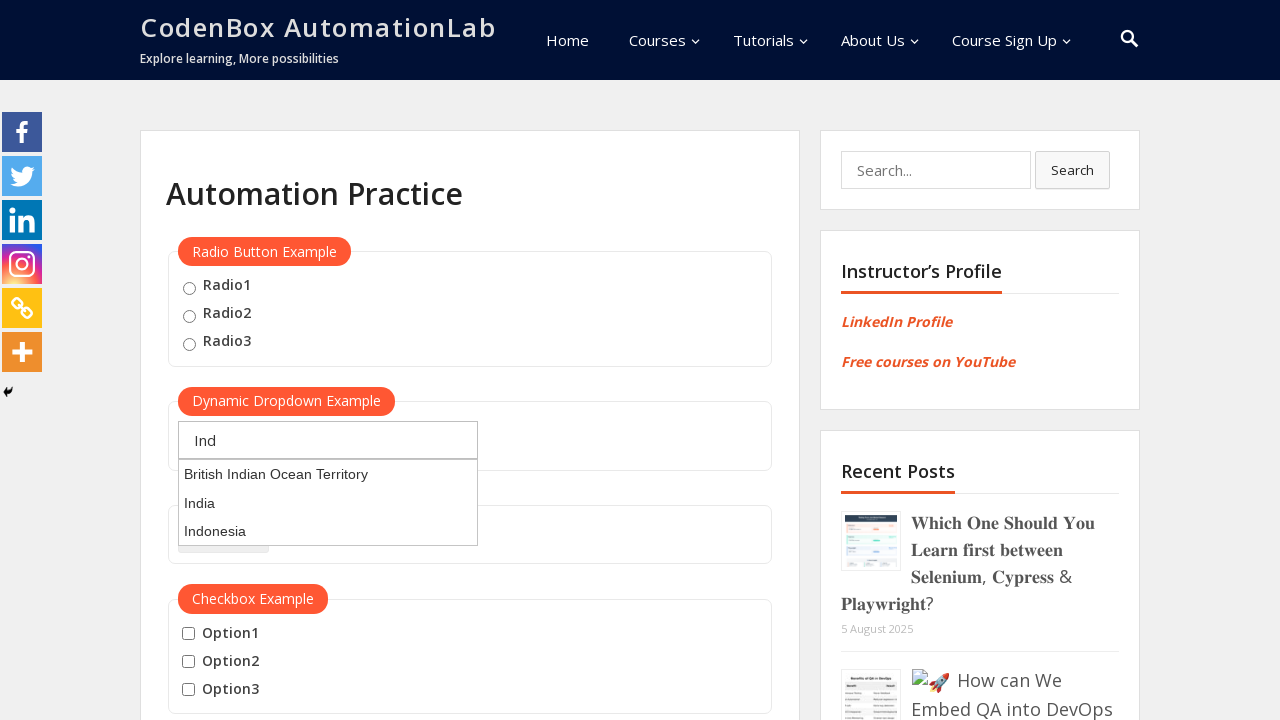

Clicked on 'British Indian Ocean Territory' option at (328, 474) on .ui-menu-item >> nth=0
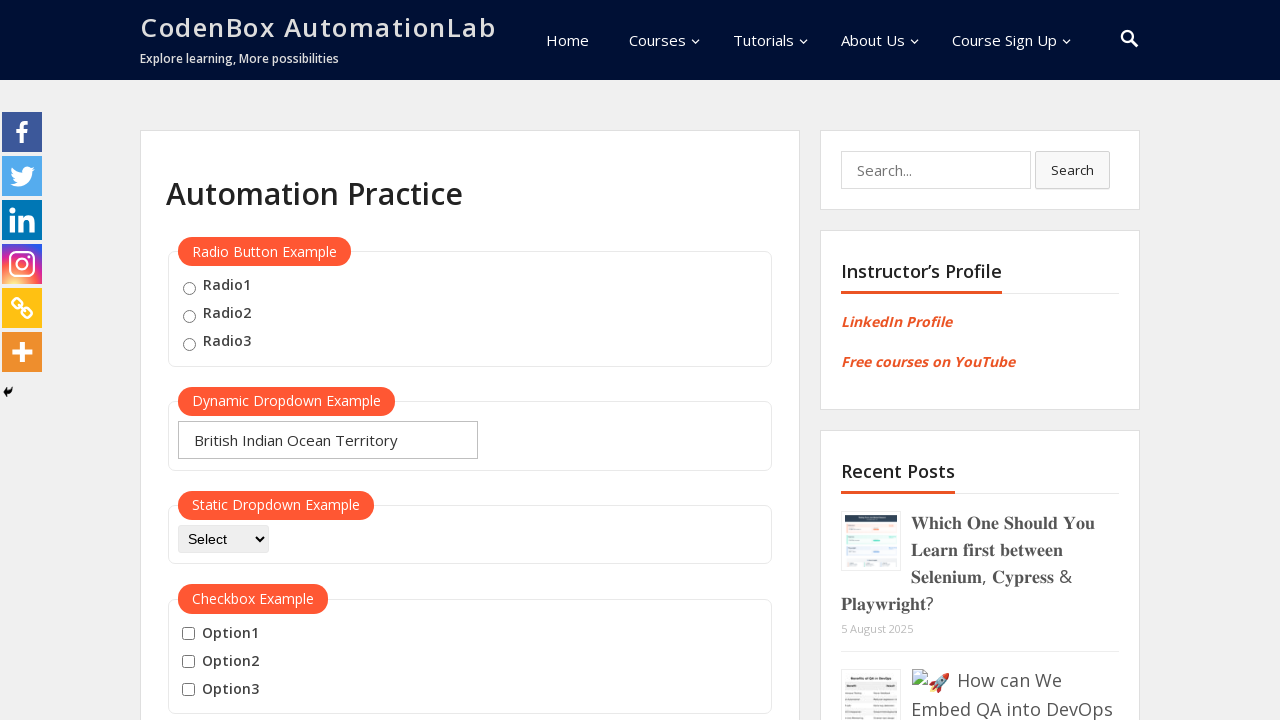

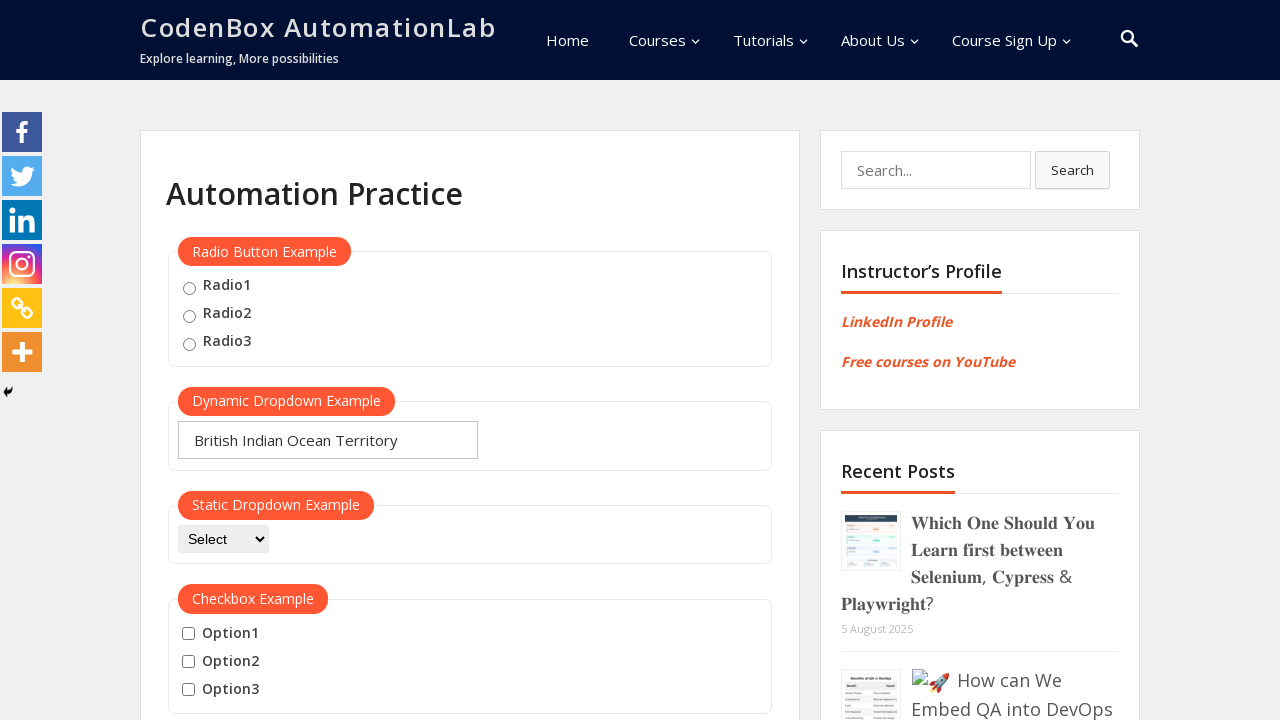